Tests form submission by clicking a link with calculated text (based on pi^e*10000), then filling out a form with first name, last name, city, and country fields before submitting.

Starting URL: http://suninjuly.github.io/find_link_text

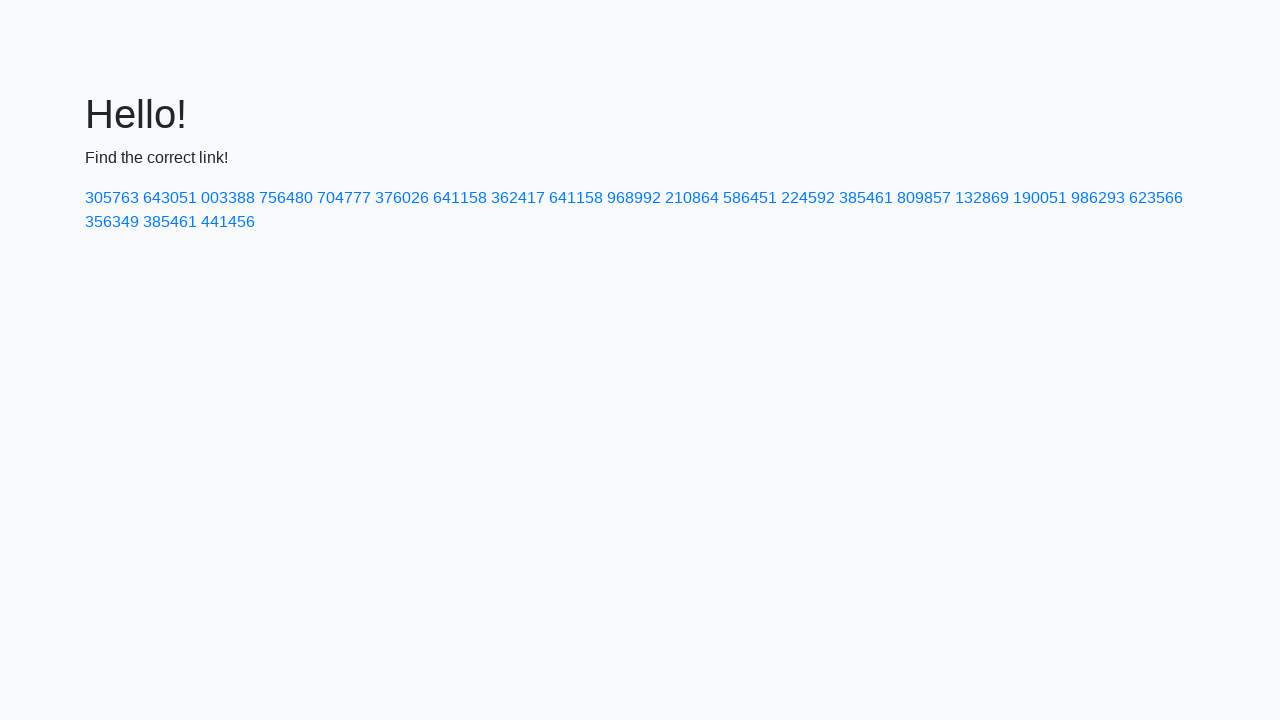

Clicked link with calculated text '224592' (pi^e*10000) at (808, 198) on a:text-is('224592')
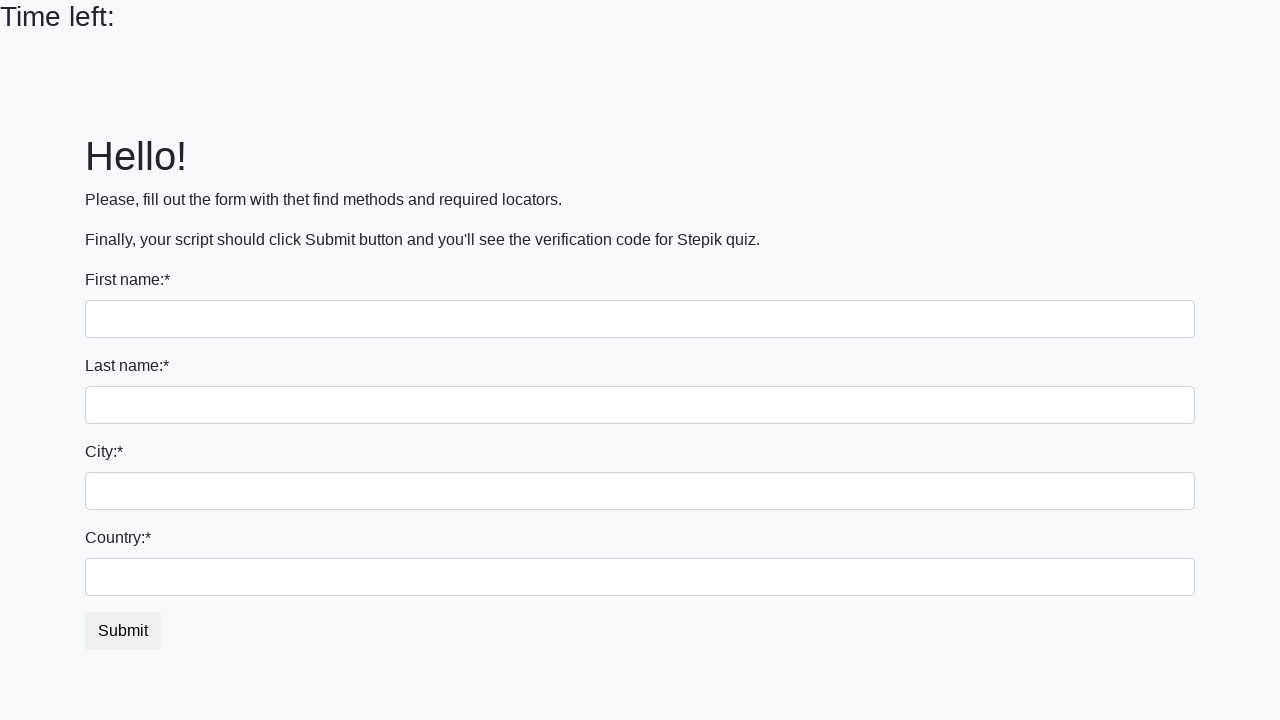

Filled first name field with 'Ivan' on input
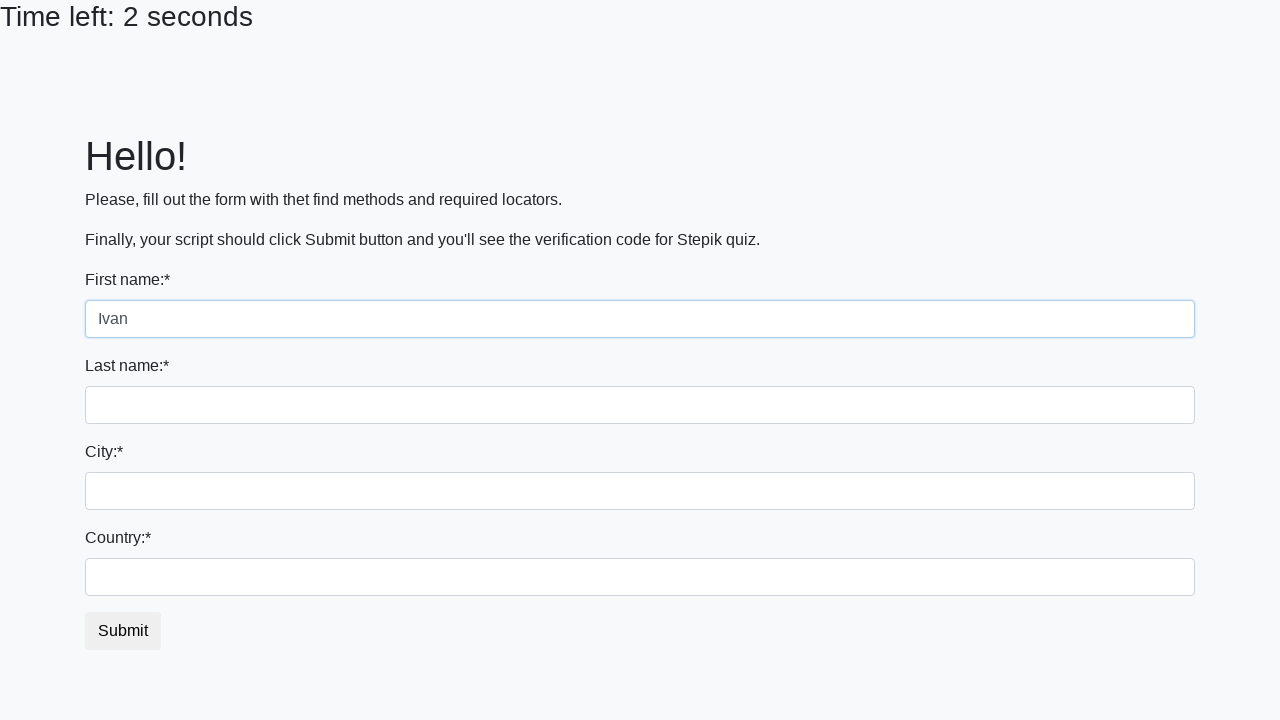

Filled last name field with 'Petrov' on input[name='last_name']
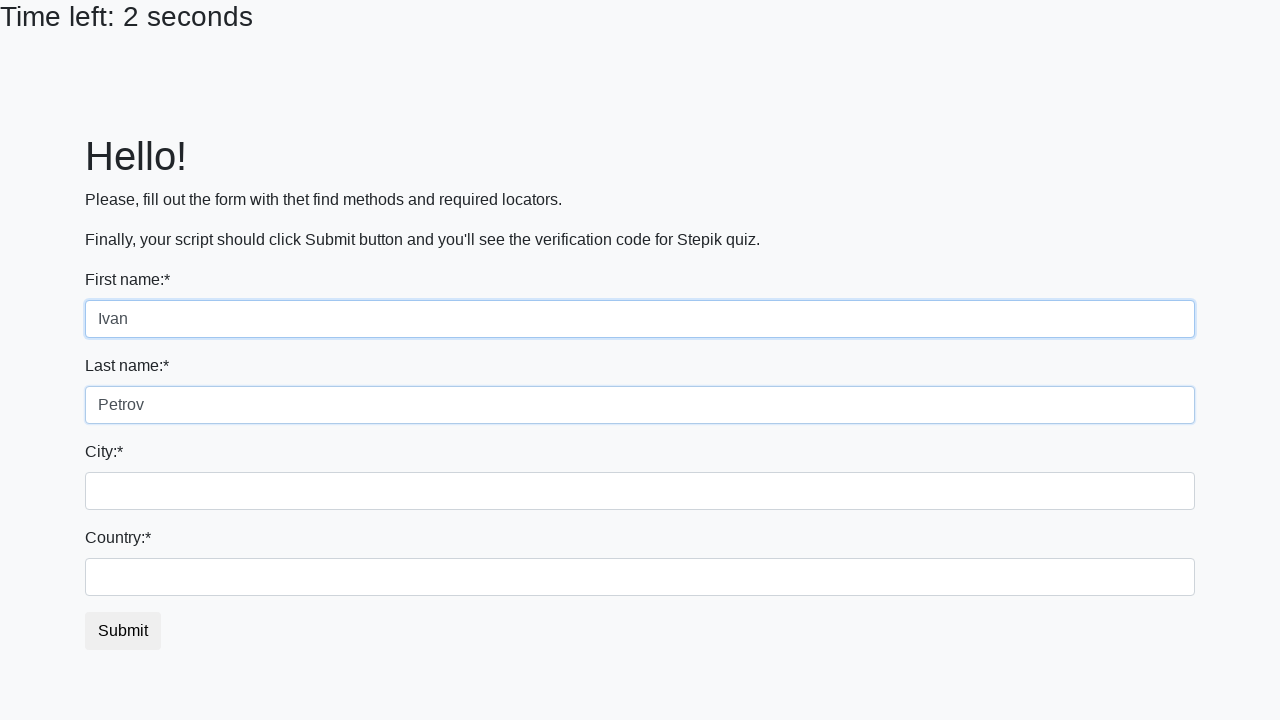

Filled city field with 'Smolensk' on .city
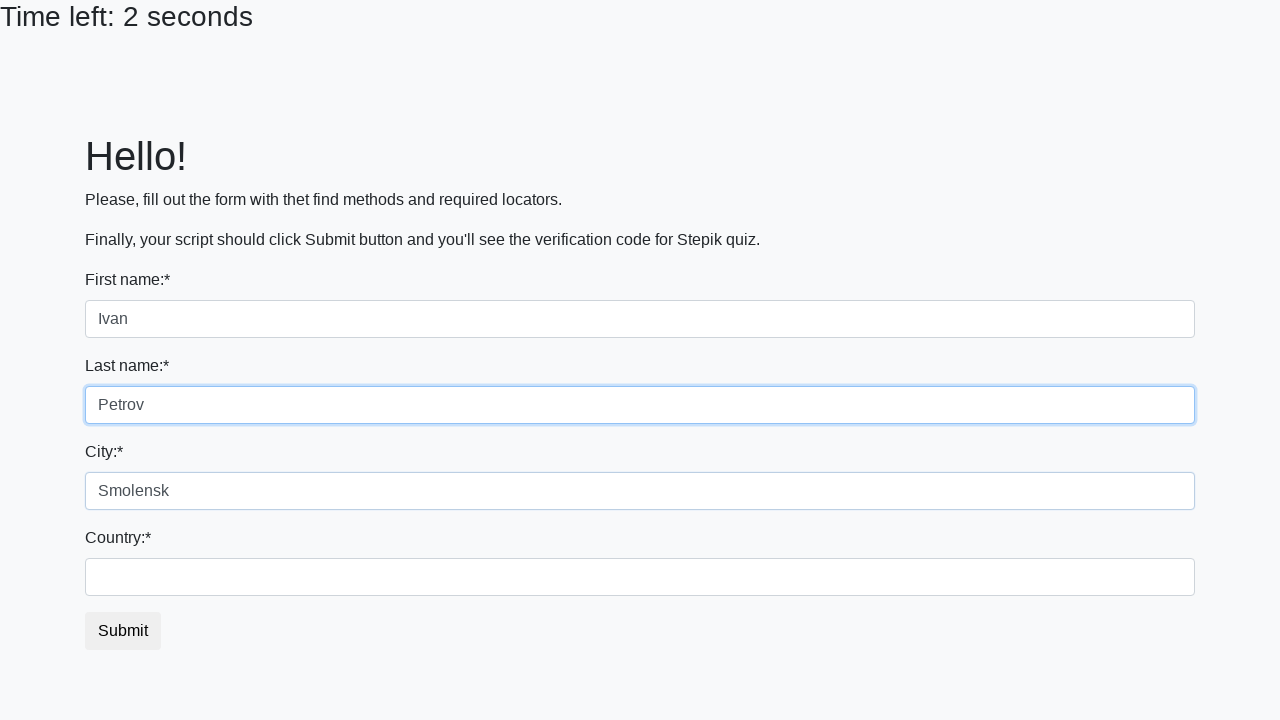

Filled country field with 'Russia' on #country
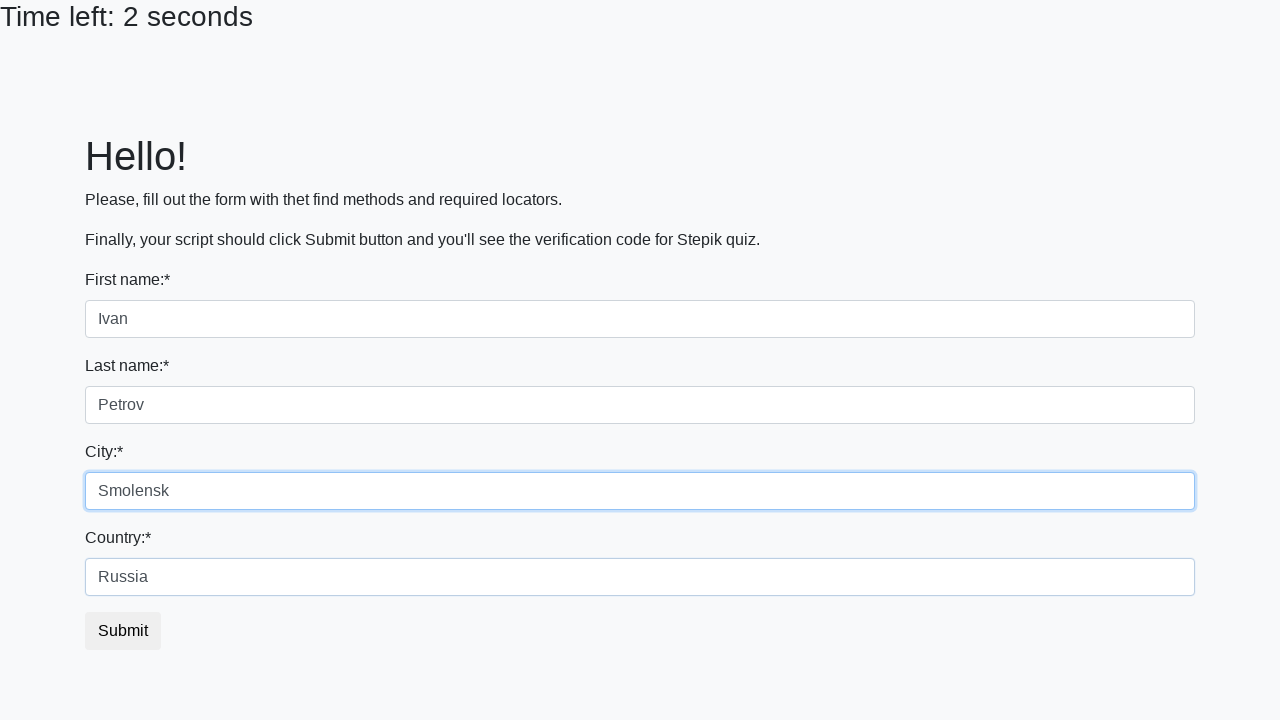

Clicked form submit button at (123, 631) on button.btn
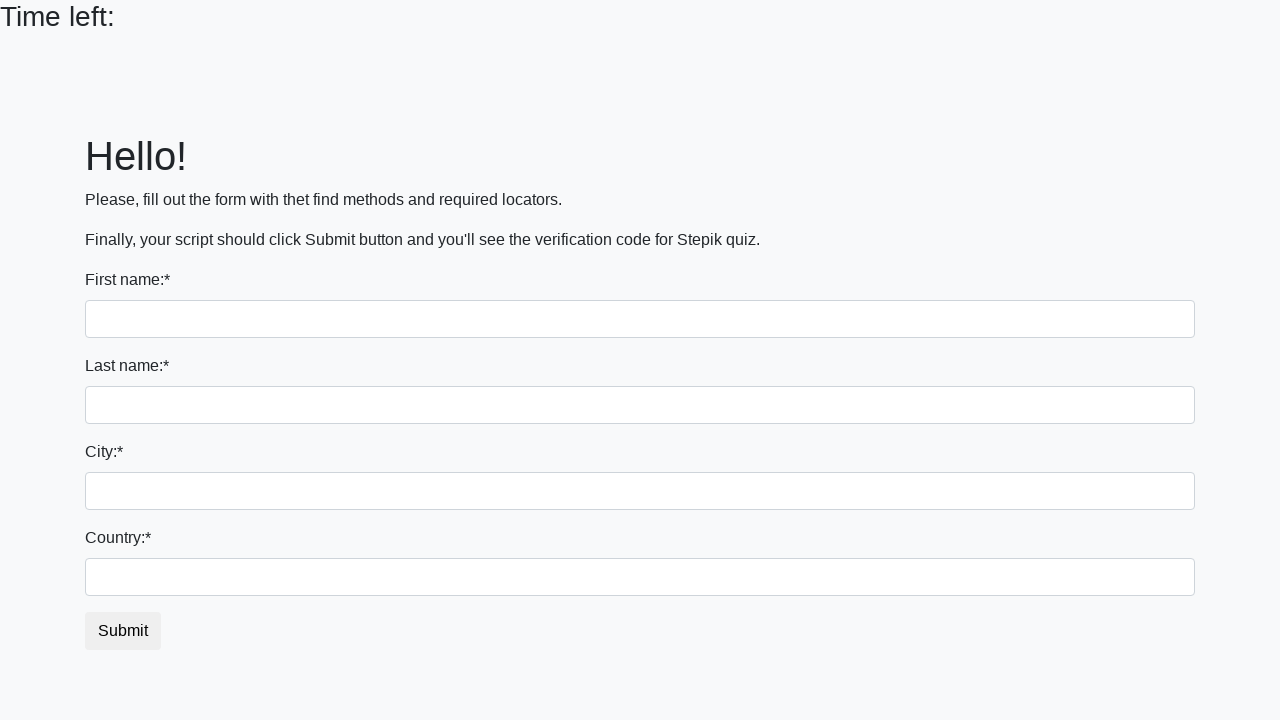

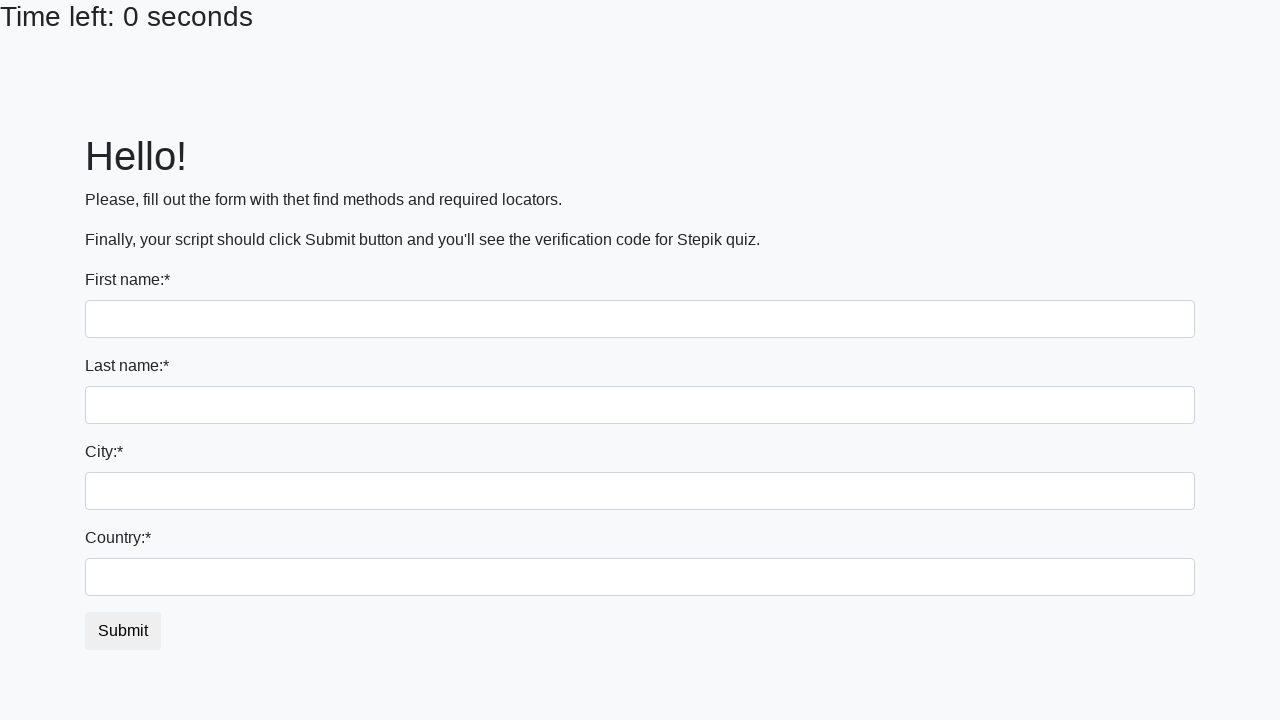